Navigates to the locators page and verifies that both headings are displayed and buttons are clickable

Starting URL: https://kristinek.github.io/site/examples/locators

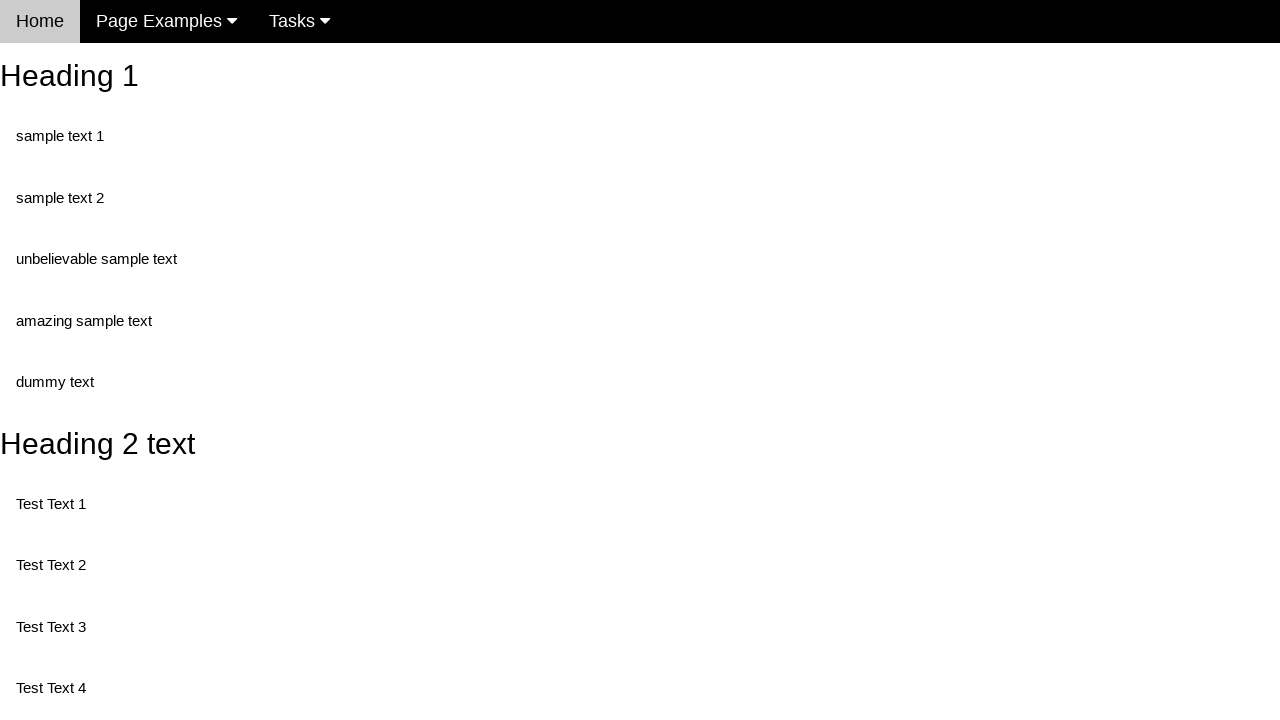

Navigated to locators page
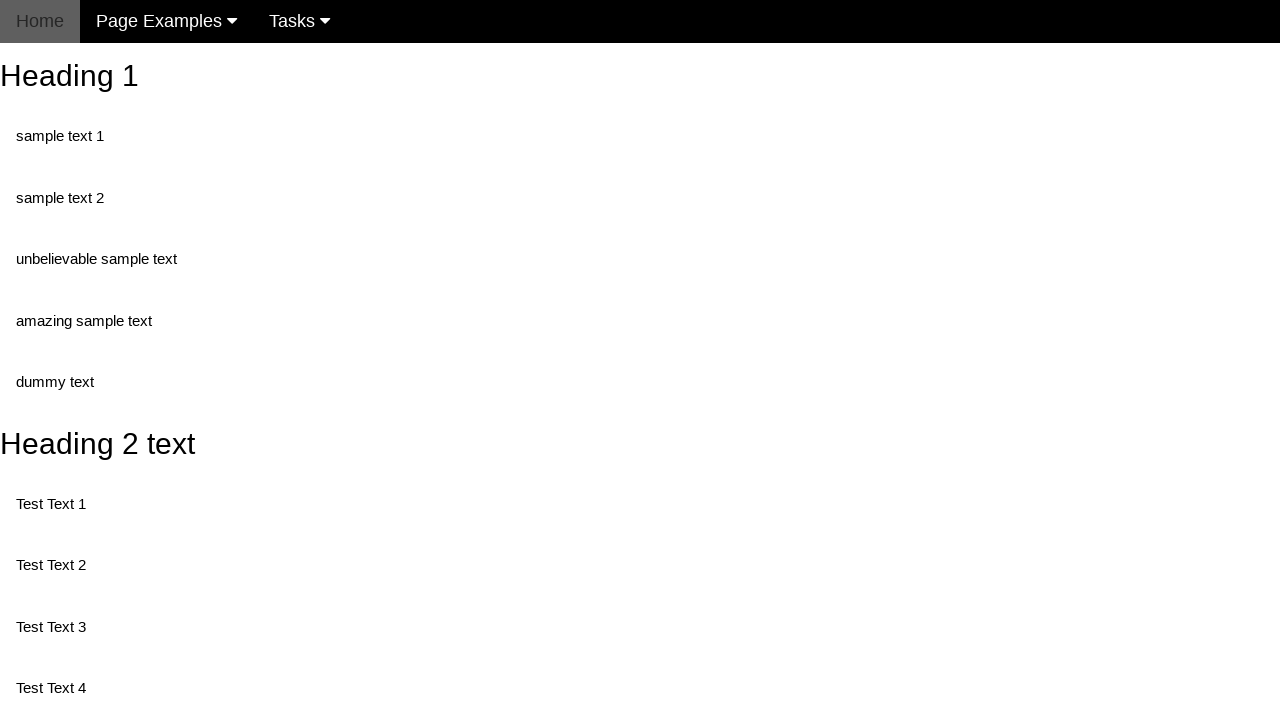

Located heading 1 element
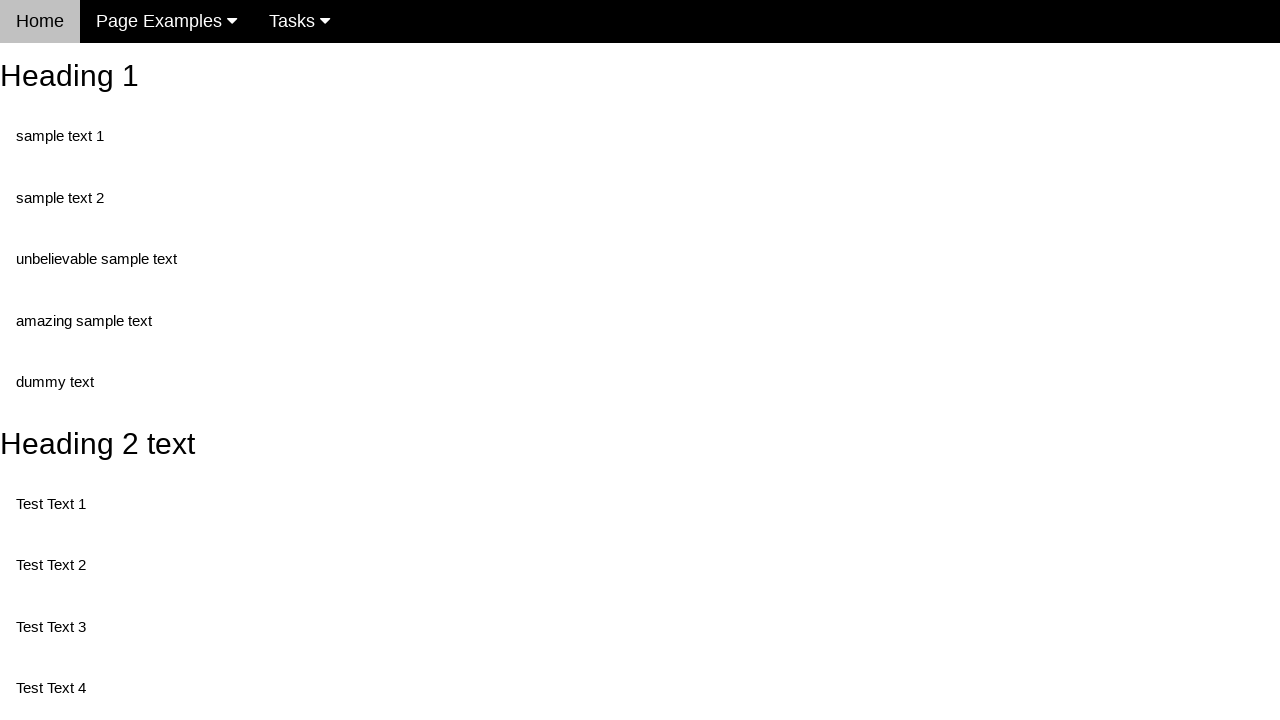

Verified heading 1 displays correct text: 'Heading 1'
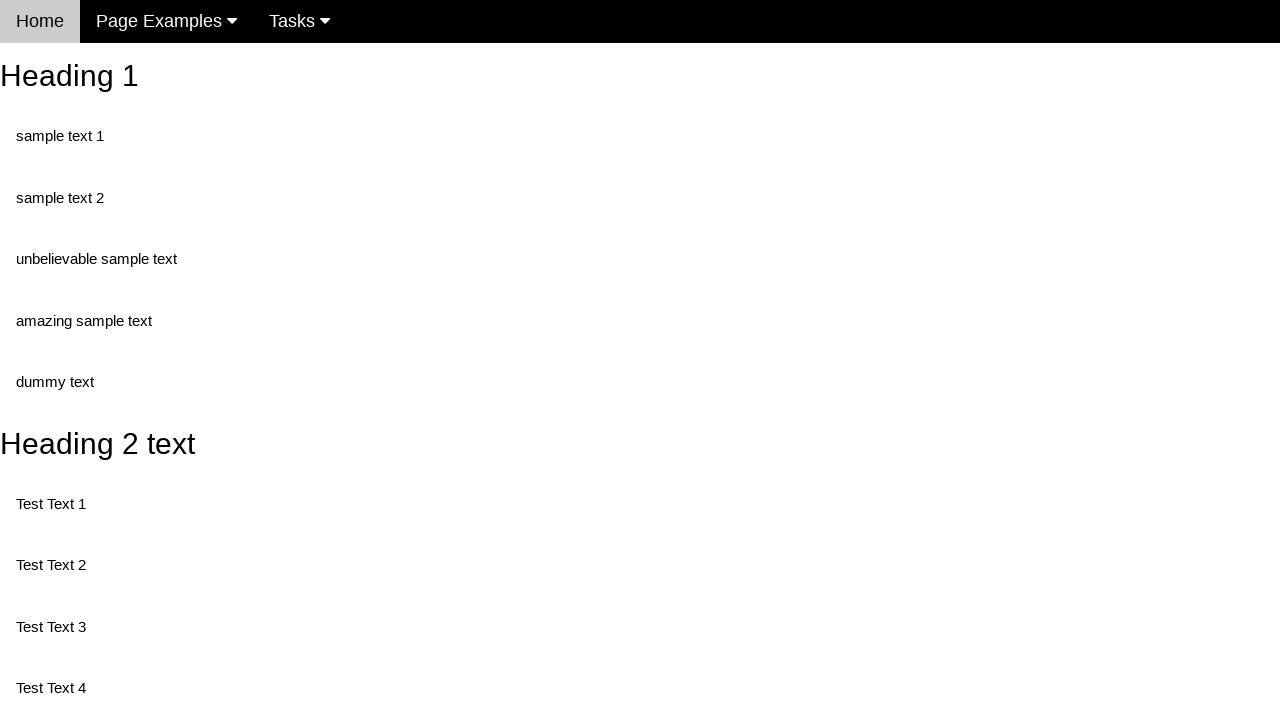

Located heading 2 element
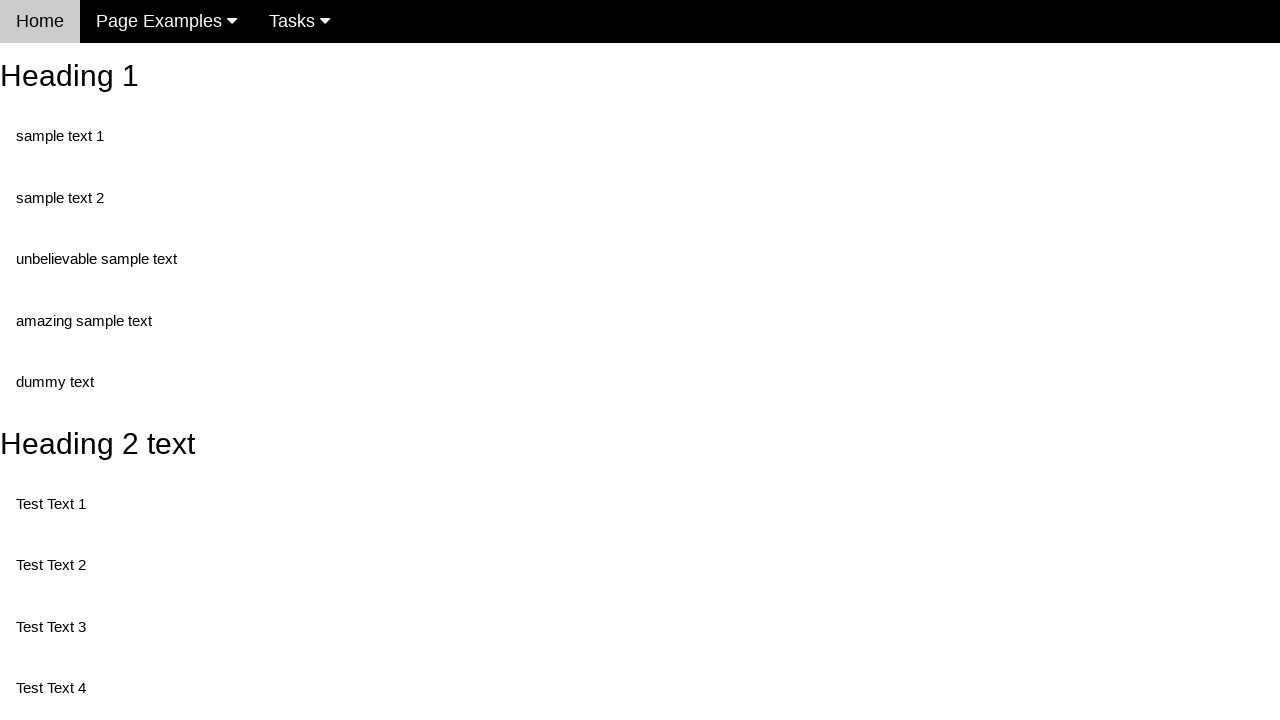

Verified heading 2 displays correct text: 'Heading 2 text'
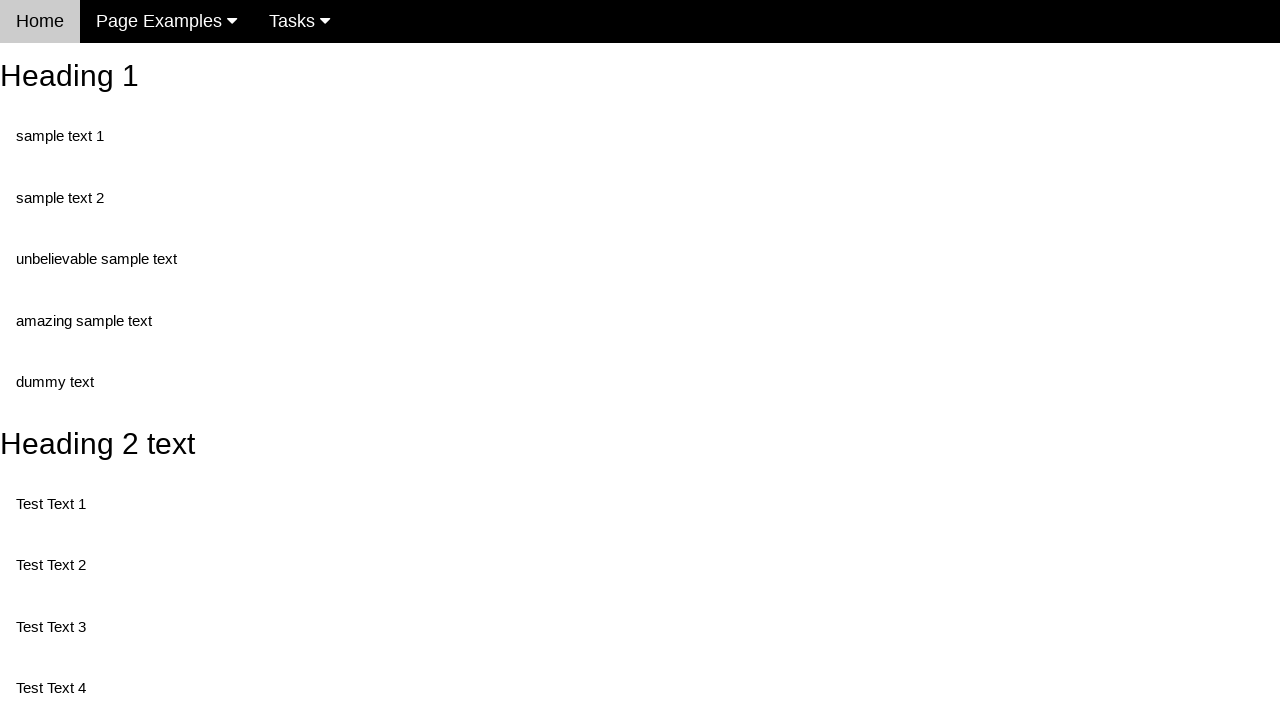

Located button 1 element
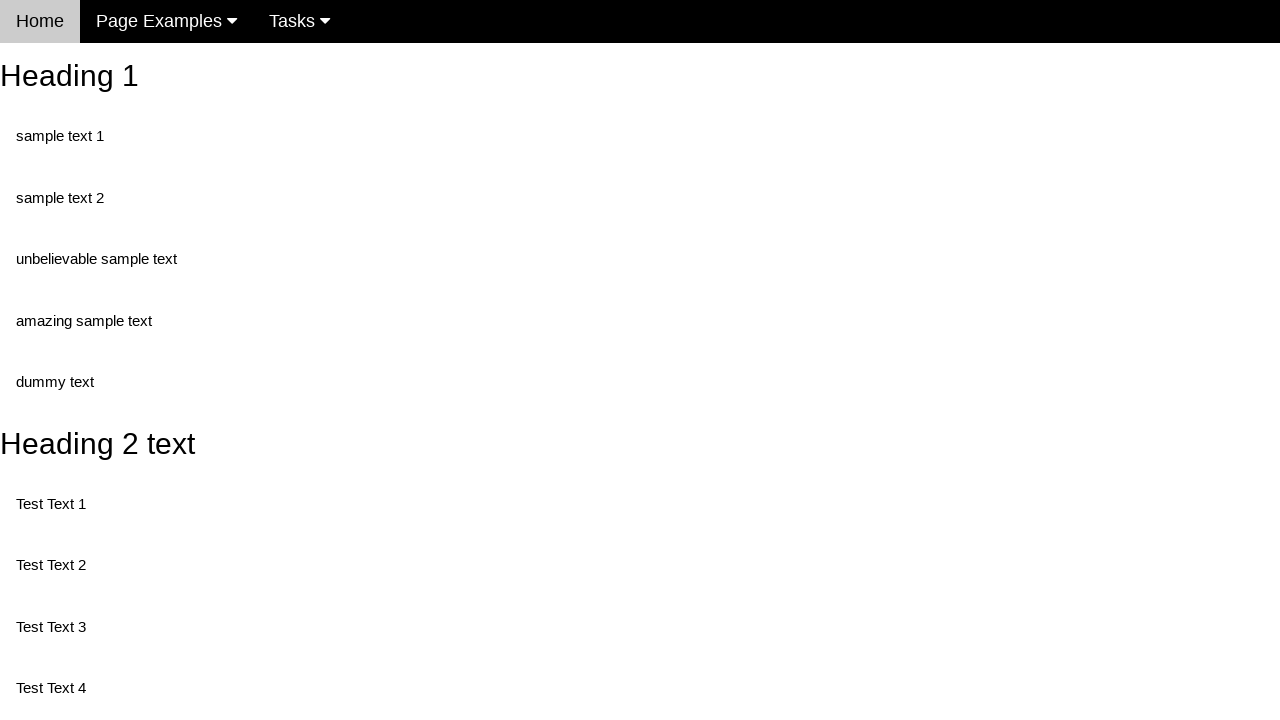

Verified button 1 is enabled and clickable
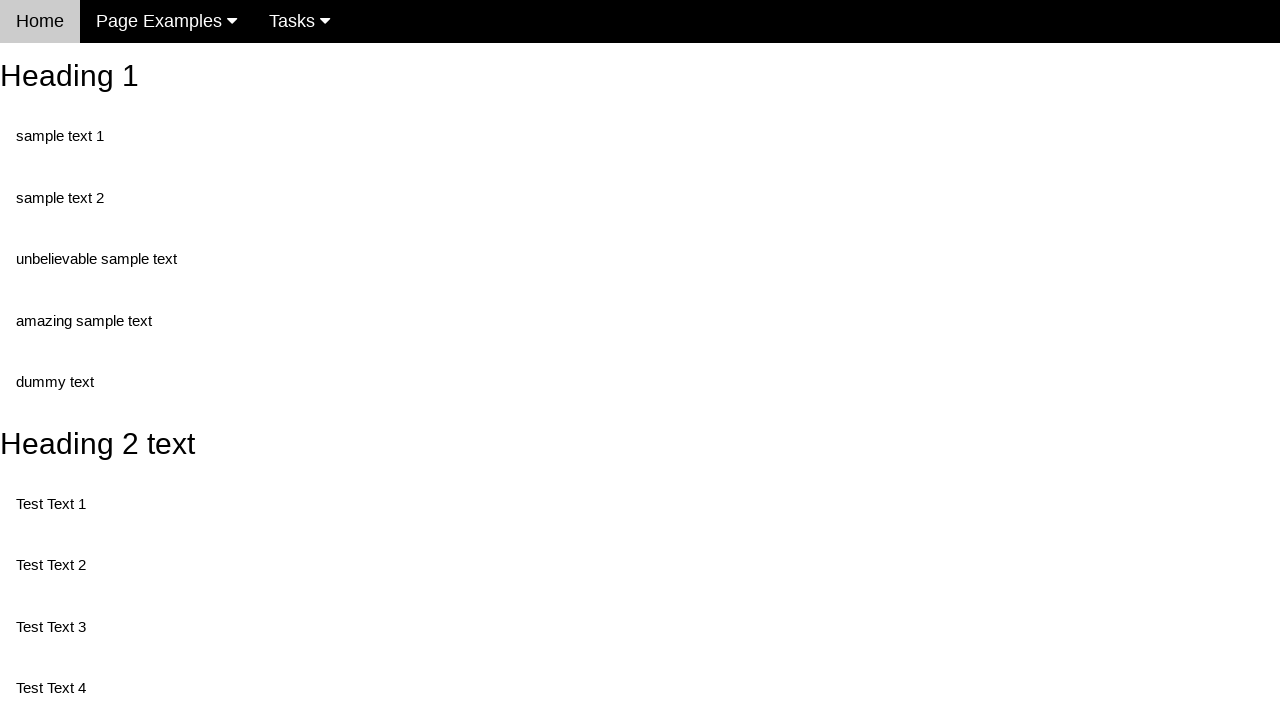

Located button 2 element
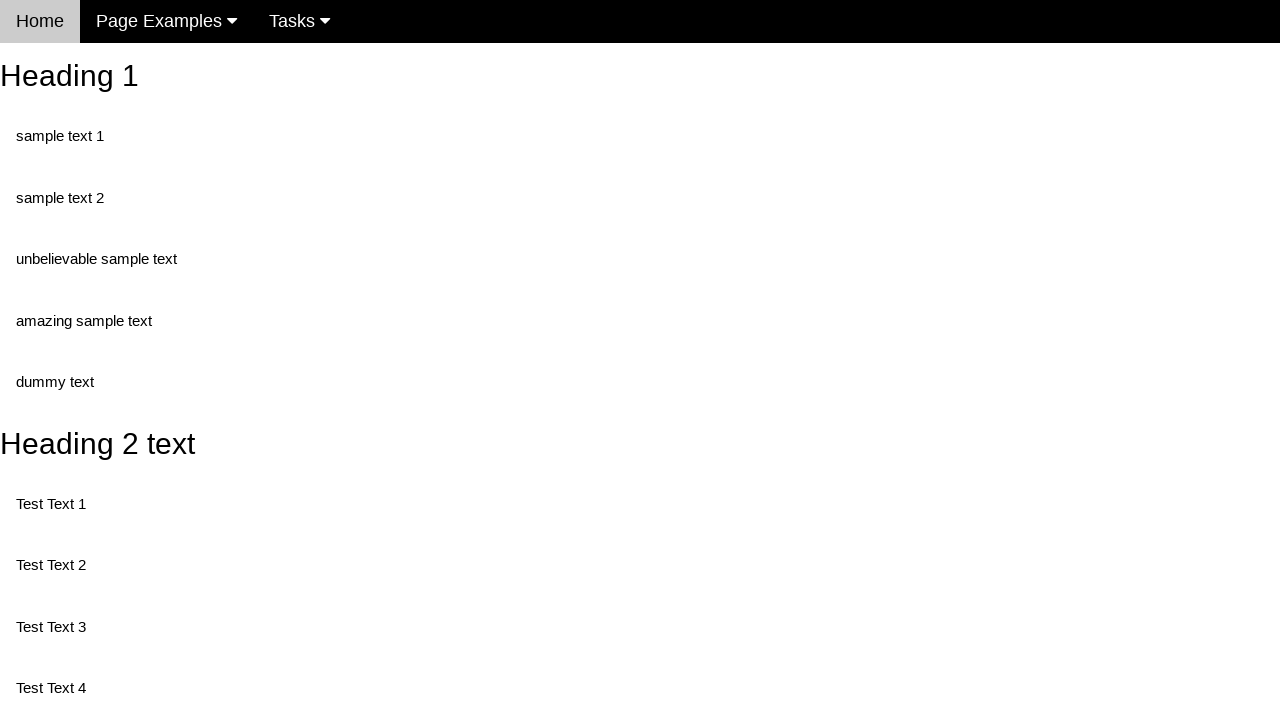

Verified button 2 is enabled and clickable
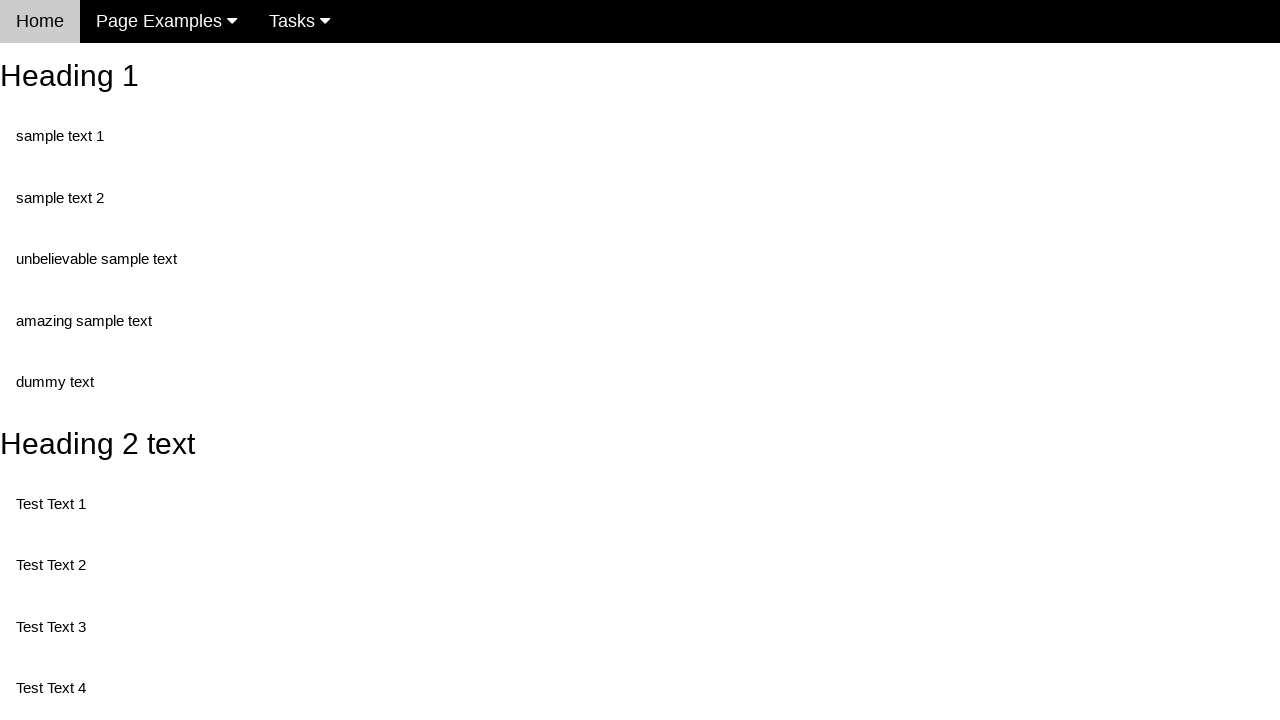

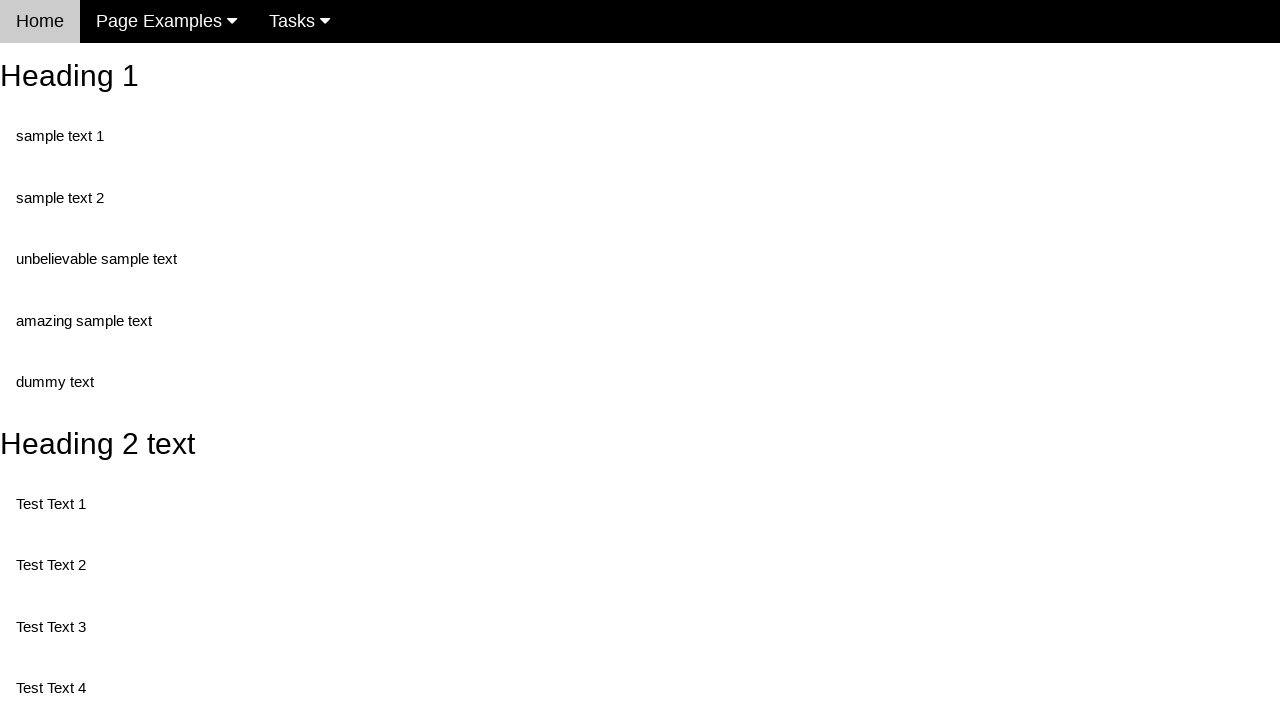